Tests clicking on multiple paragraph elements within an iframe on W3Schools jQuery example page

Starting URL: https://www.w3schools.com/jquery/tryit.asp?filename=tryjquery_click

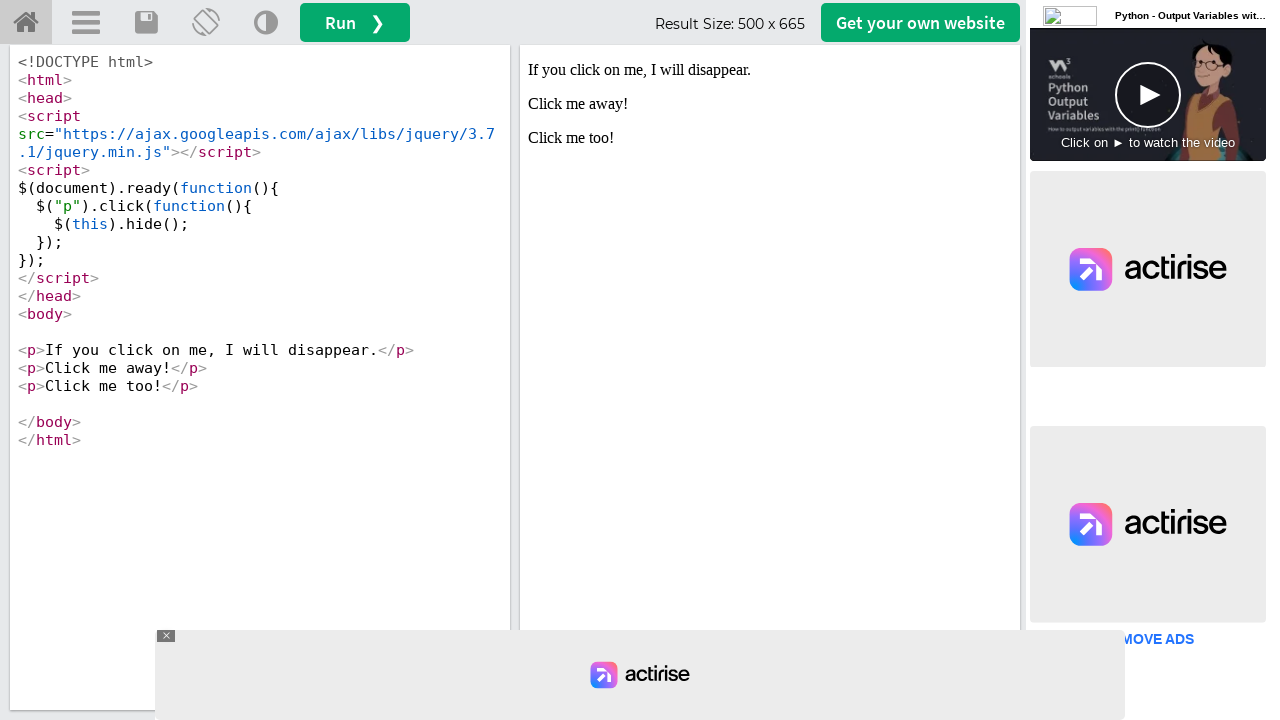

Located iframe with ID 'iframeResult'
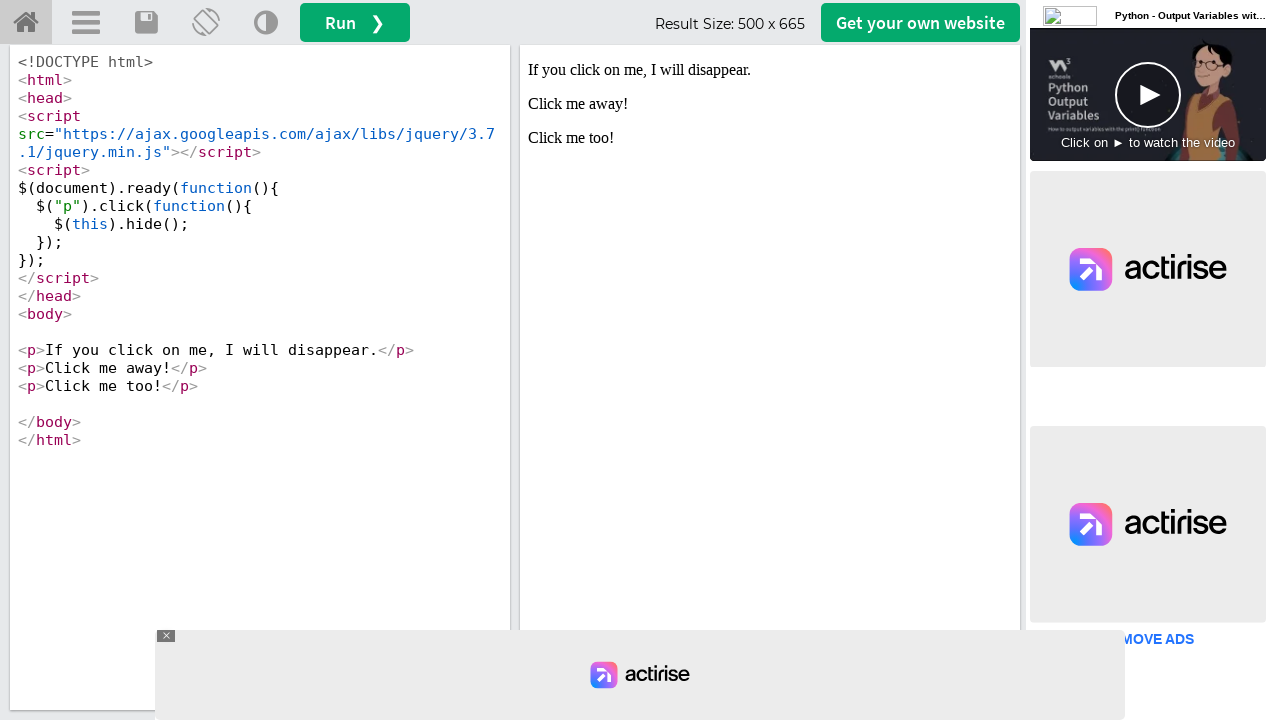

Located all paragraph elements in iframe body
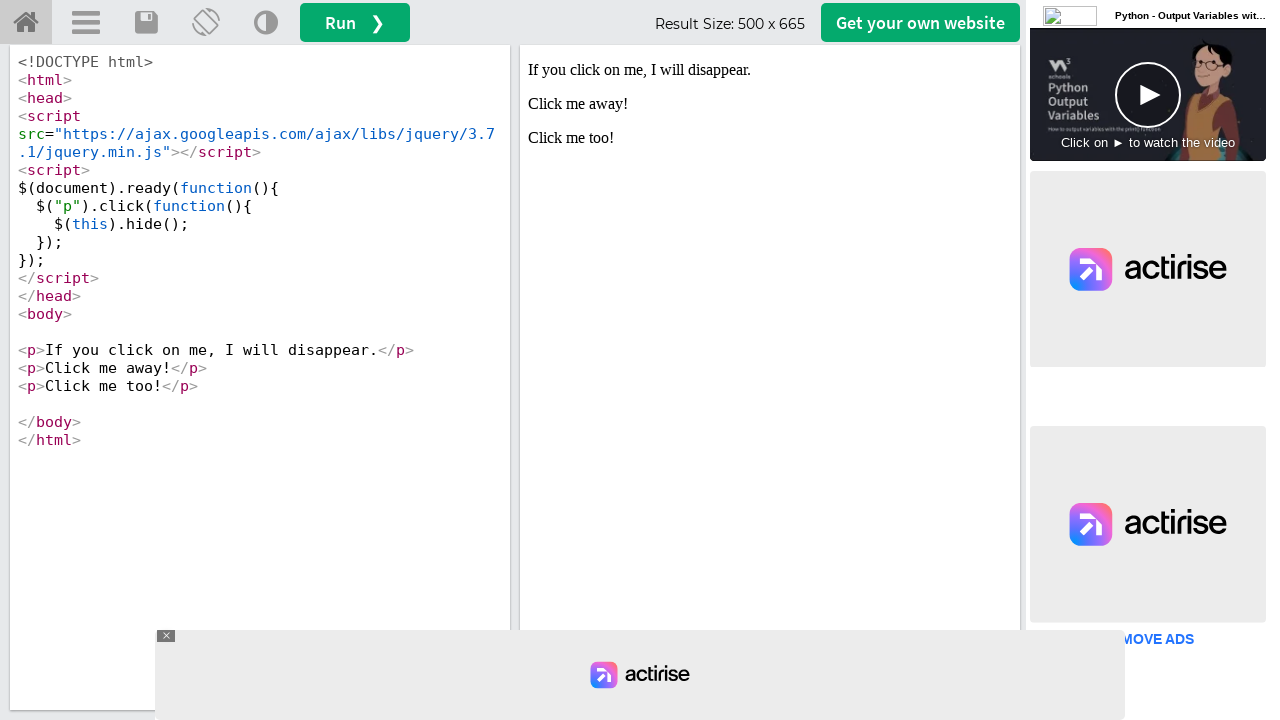

Found 3 paragraph elements
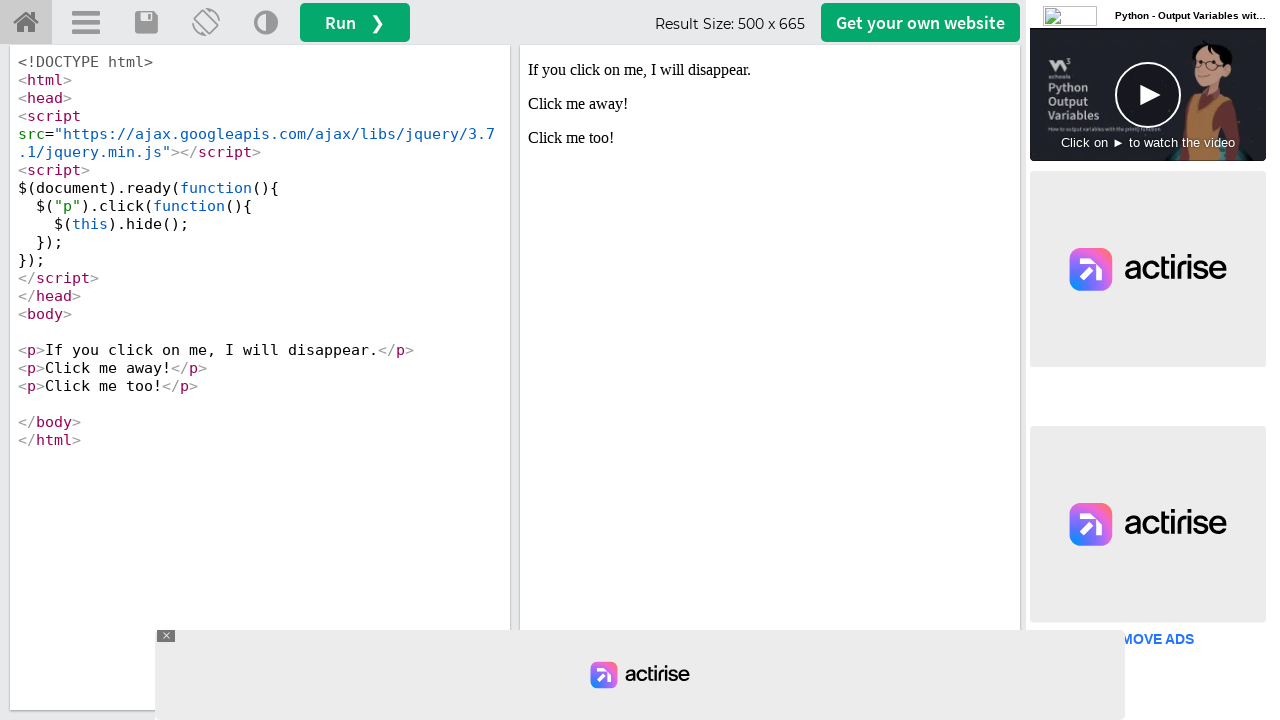

Retrieved paragraph element 1 of 3
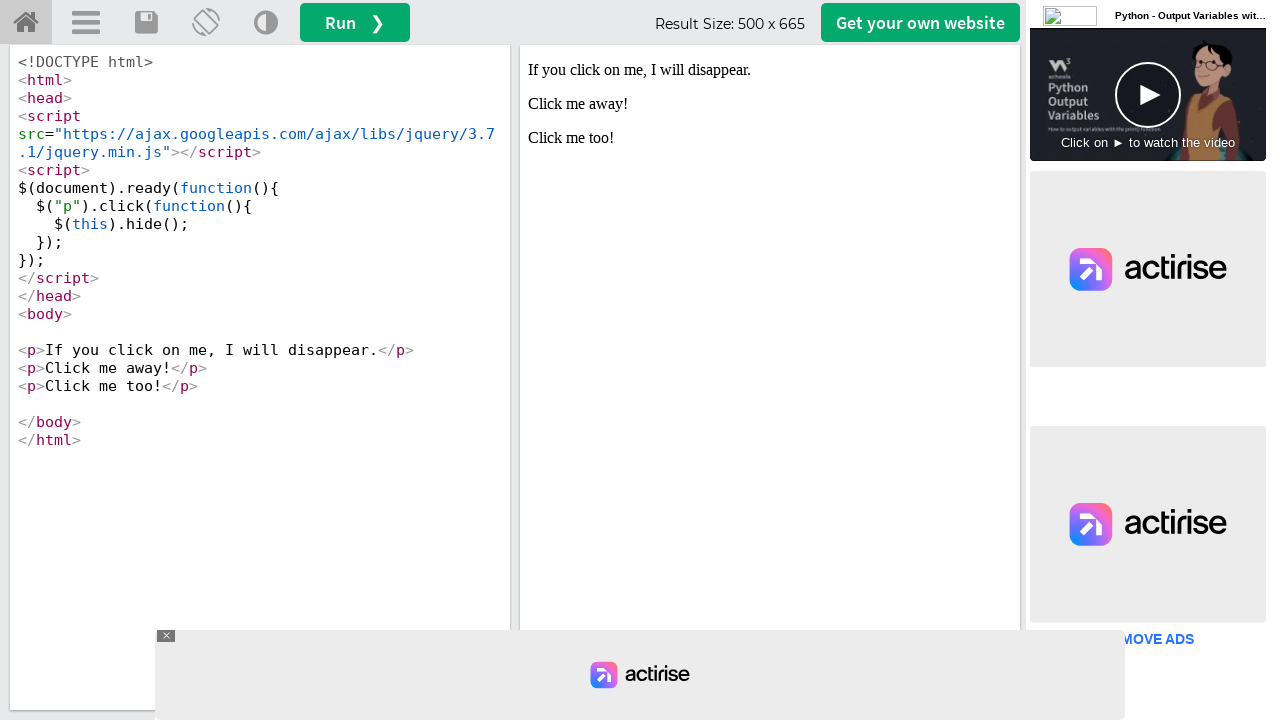

Clicked on visible paragraph element 1 at (770, 70) on iframe#iframeResult >> internal:control=enter-frame >> body > p >> nth=0
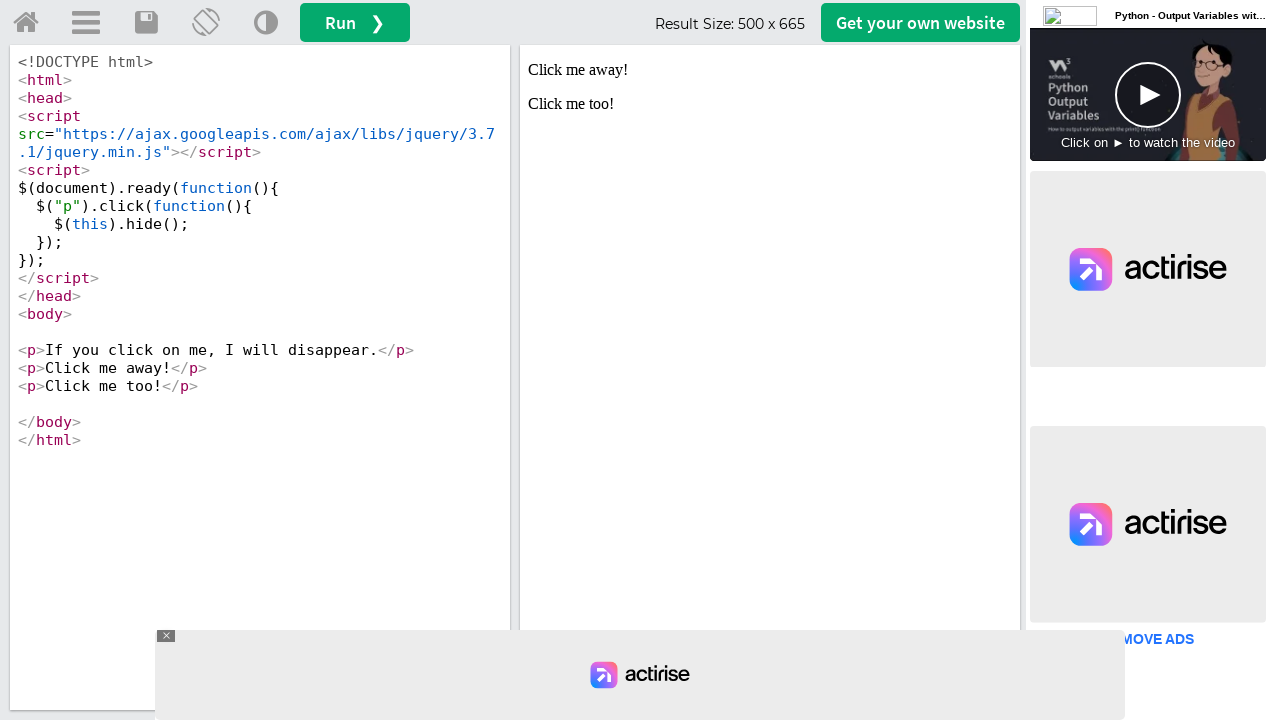

Retrieved paragraph element 2 of 3
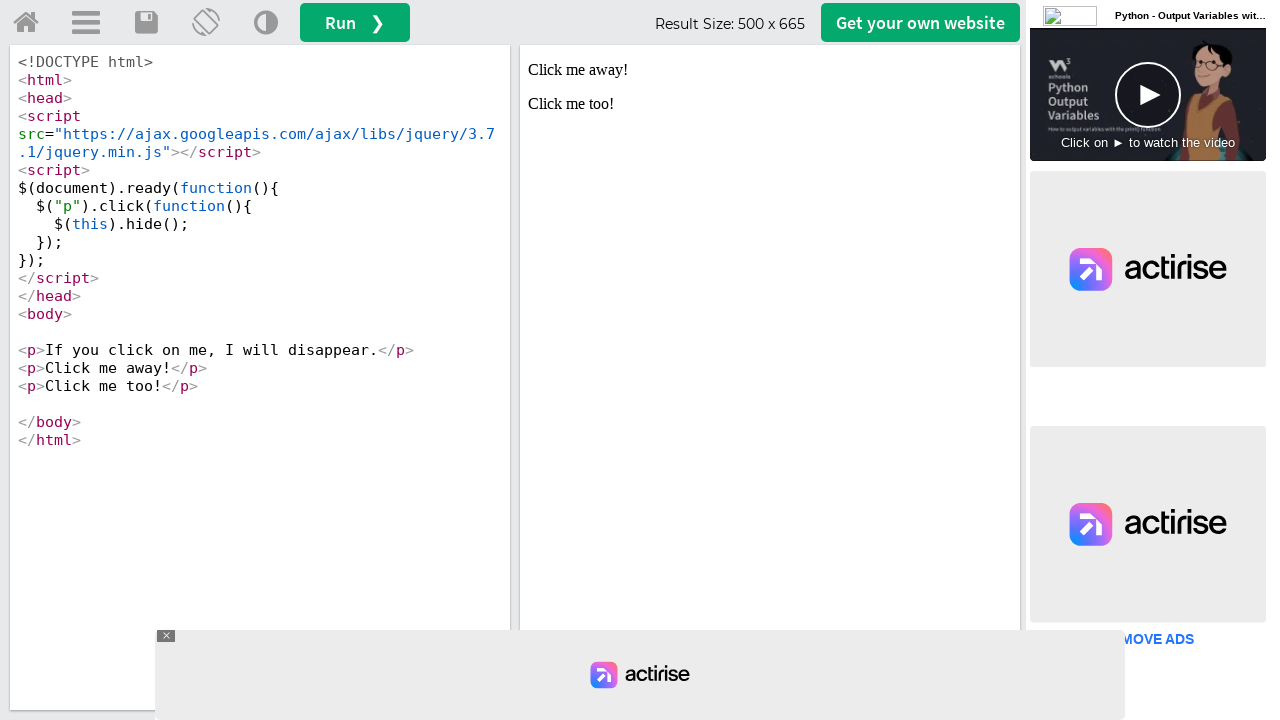

Clicked on visible paragraph element 2 at (770, 70) on iframe#iframeResult >> internal:control=enter-frame >> body > p >> nth=1
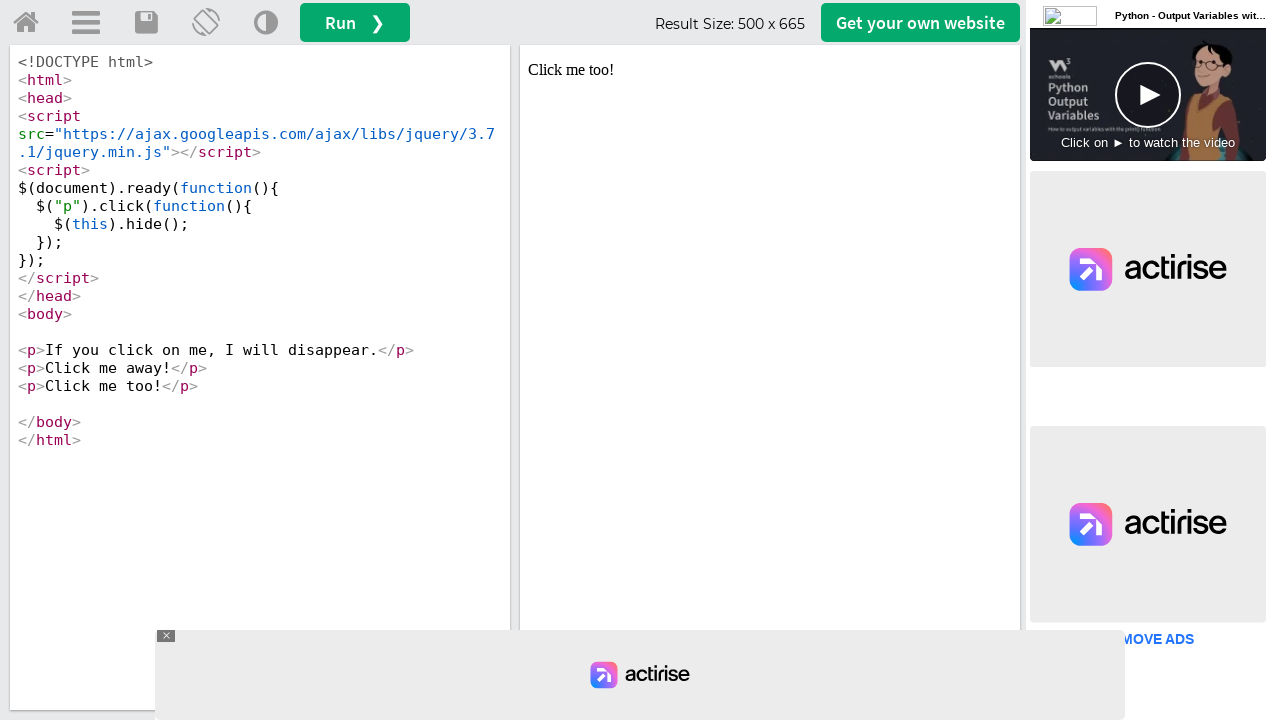

Retrieved paragraph element 3 of 3
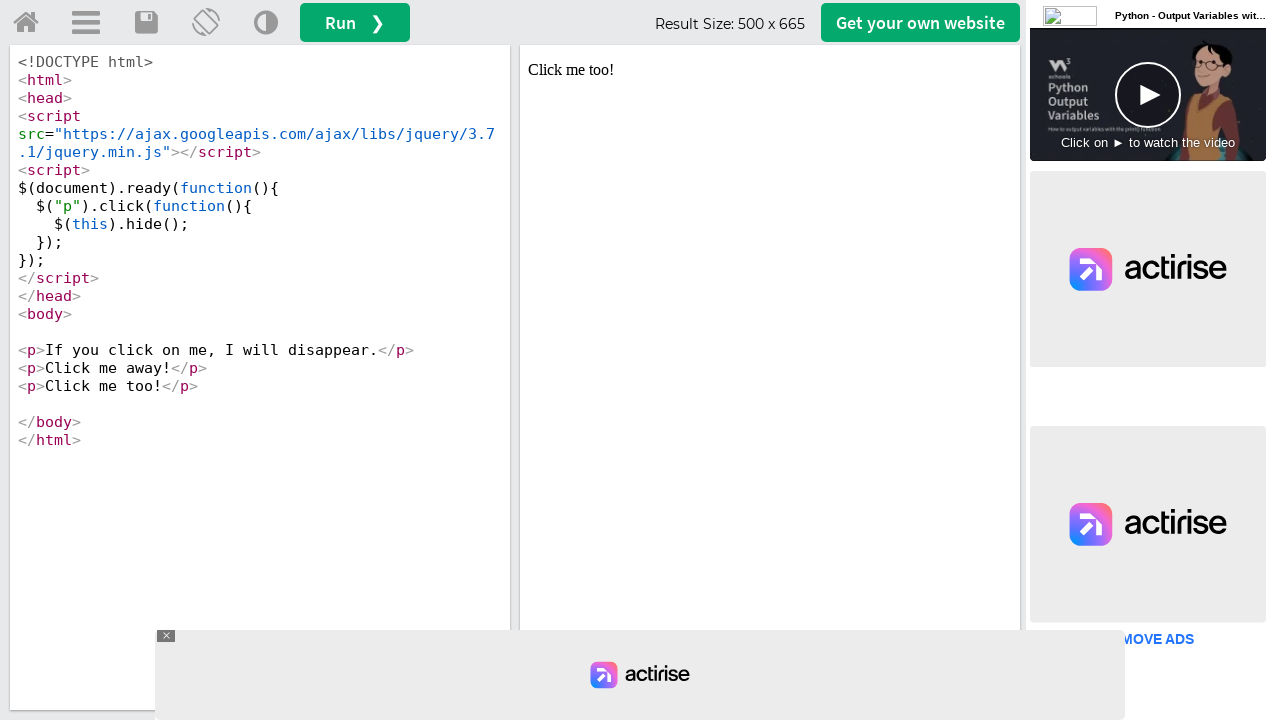

Clicked on visible paragraph element 3 at (770, 70) on iframe#iframeResult >> internal:control=enter-frame >> body > p >> nth=2
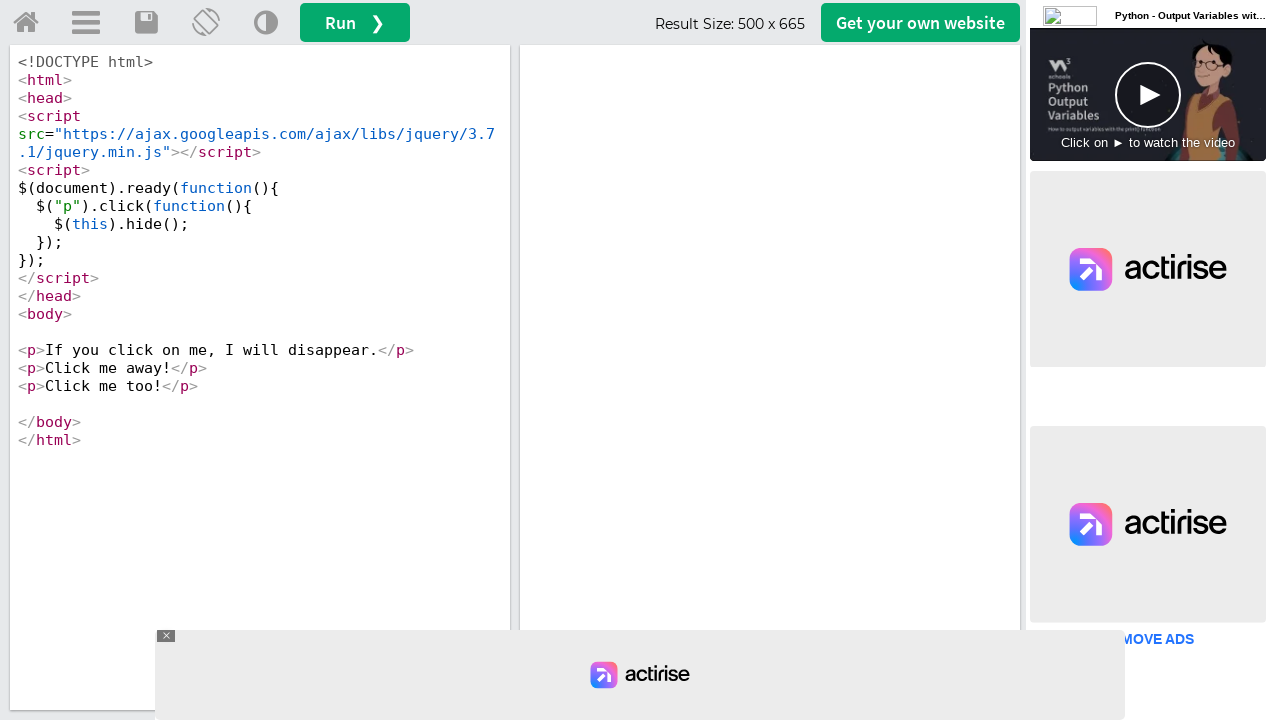

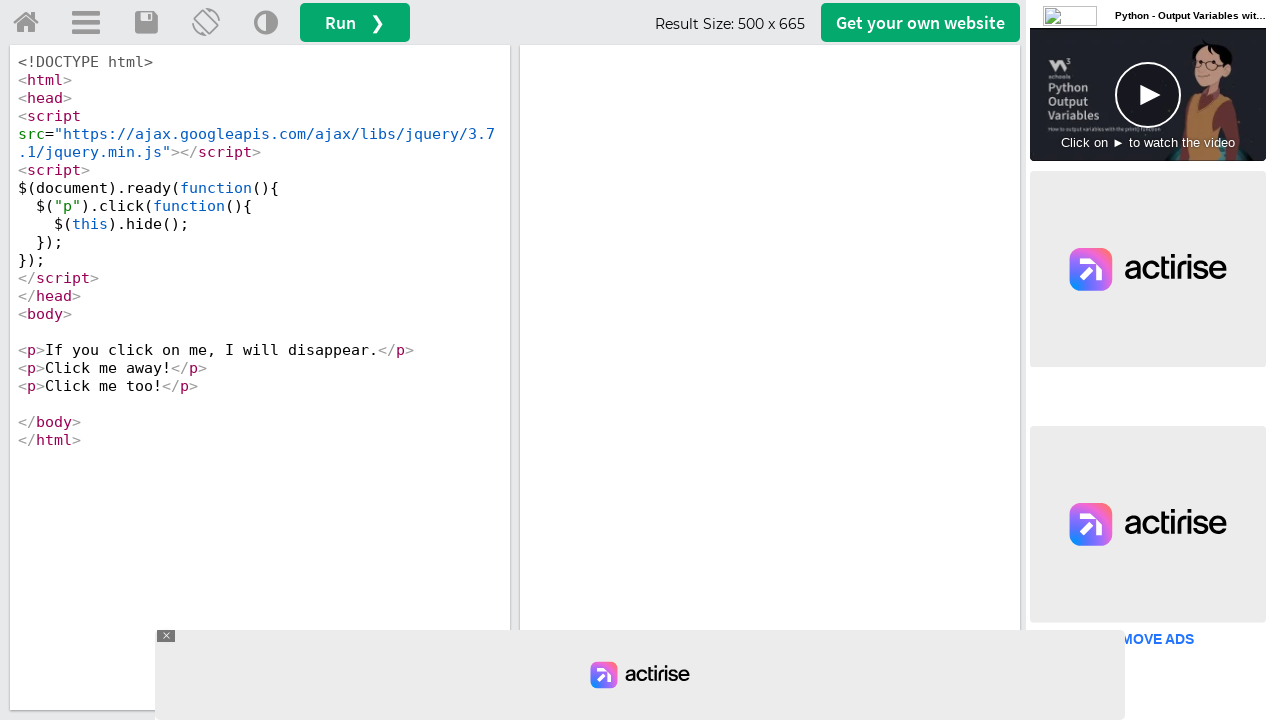